Tests radio button functionality by selecting the female option and verifying its selection state

Starting URL: https://syntaxprojects.com/basic-radiobutton-demo.php

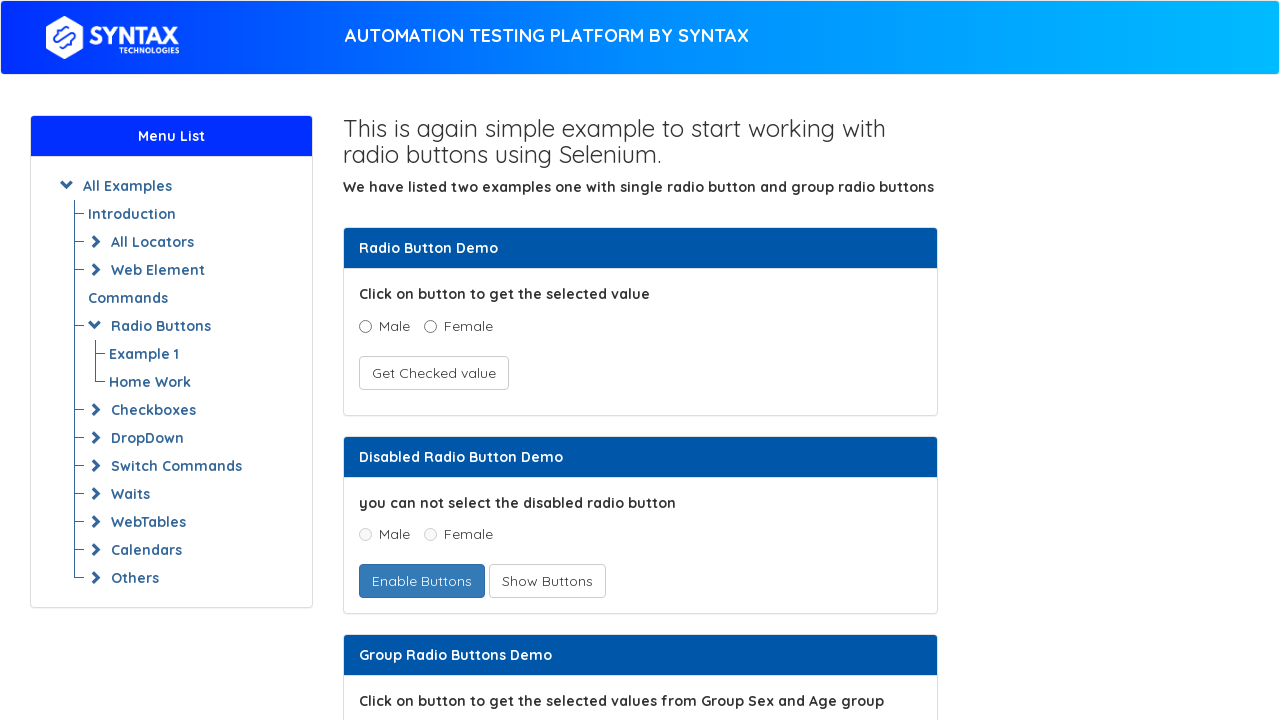

Clicked the Female radio button at (430, 326) on xpath=//input[@name='optradio' and @value='Female']
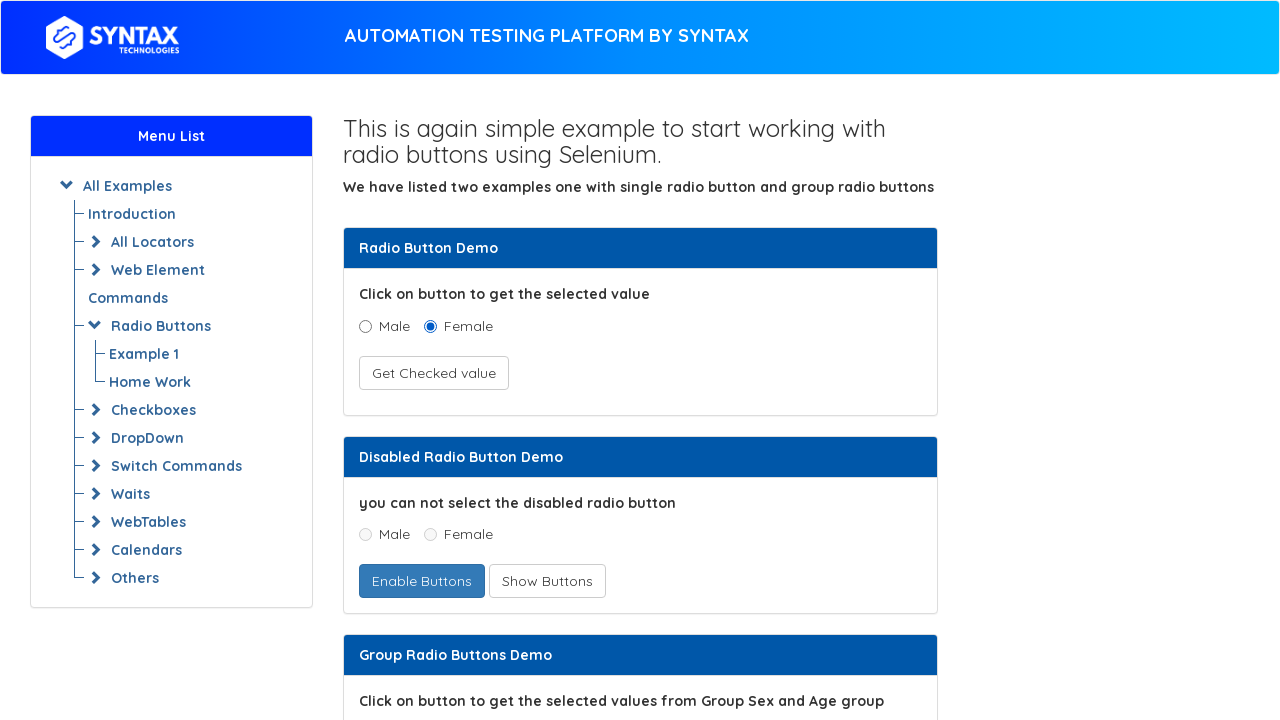

Located the Female radio button element
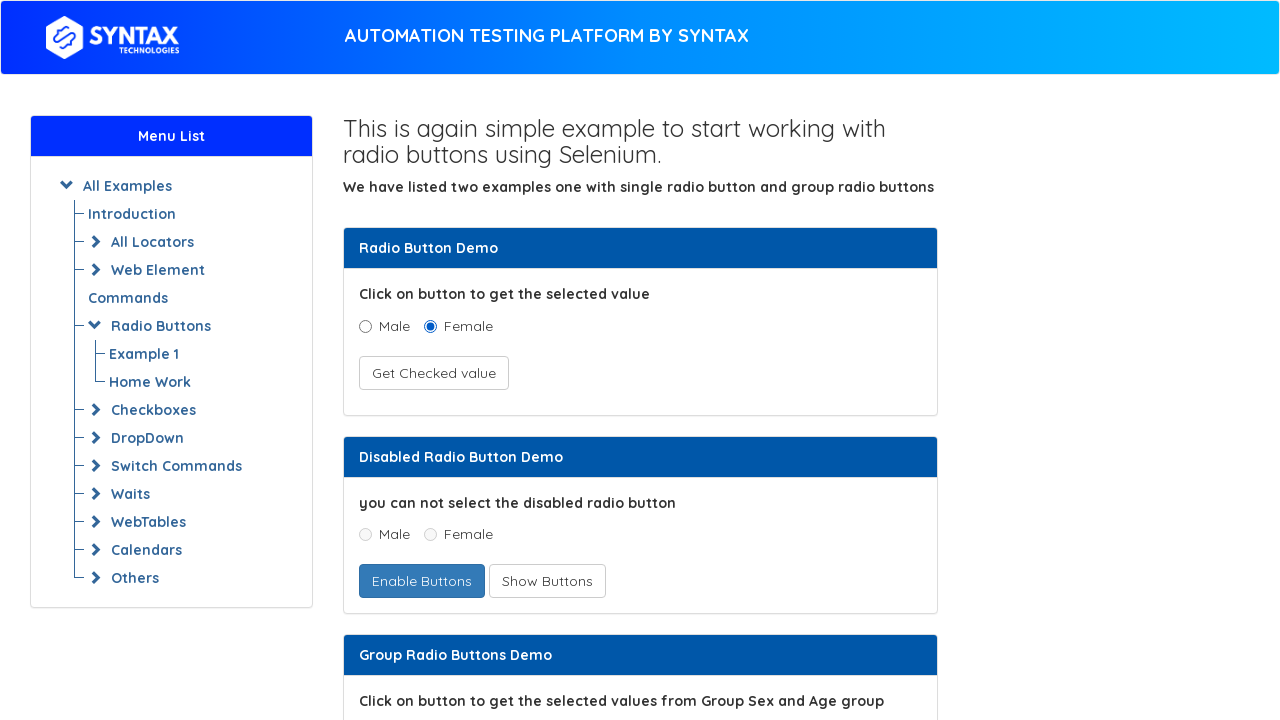

Verified that the Female radio button is selected
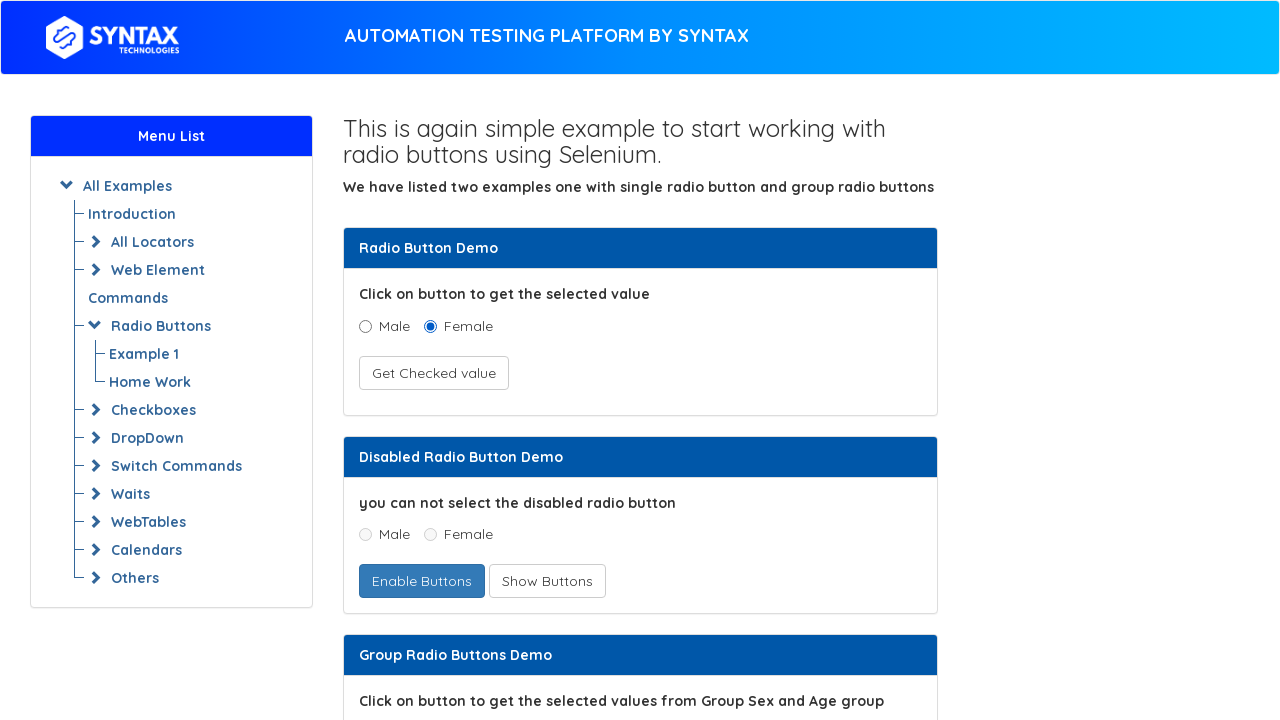

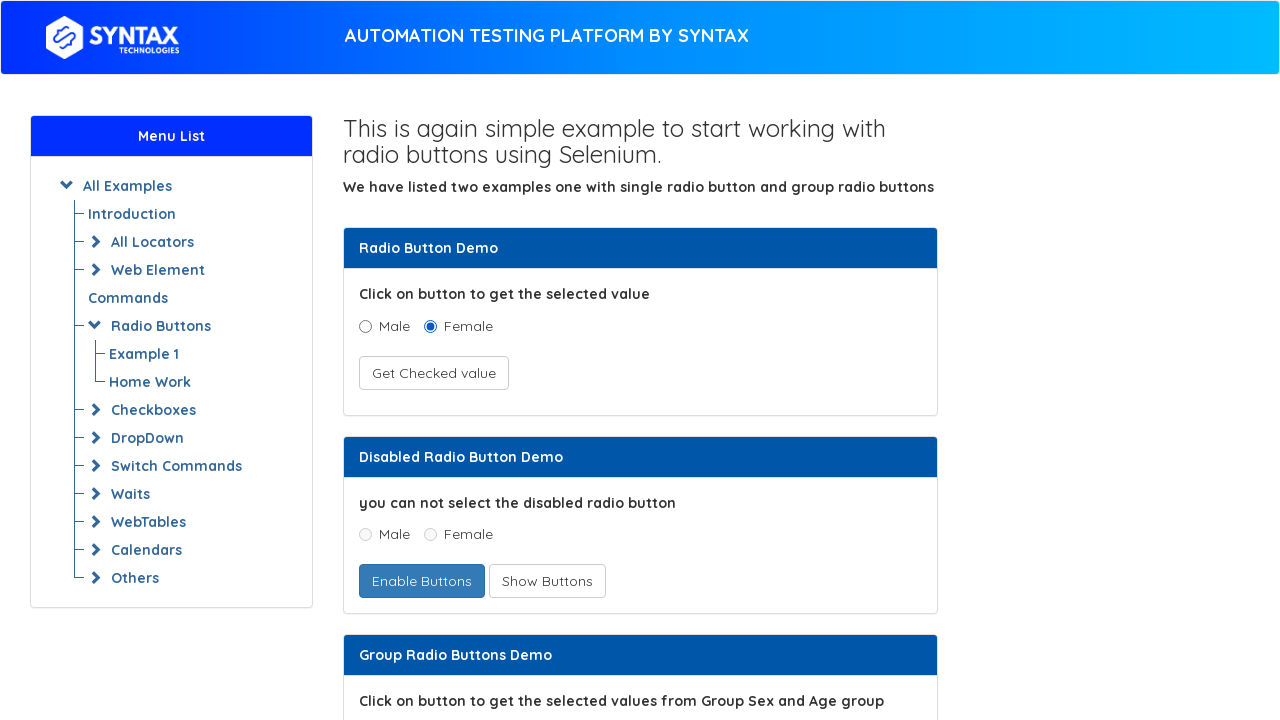